Tests a math challenge form by reading a value from the page, calculating the answer using a logarithmic formula, filling in the result, checking required checkboxes, and submitting the form.

Starting URL: https://suninjuly.github.io/math.html

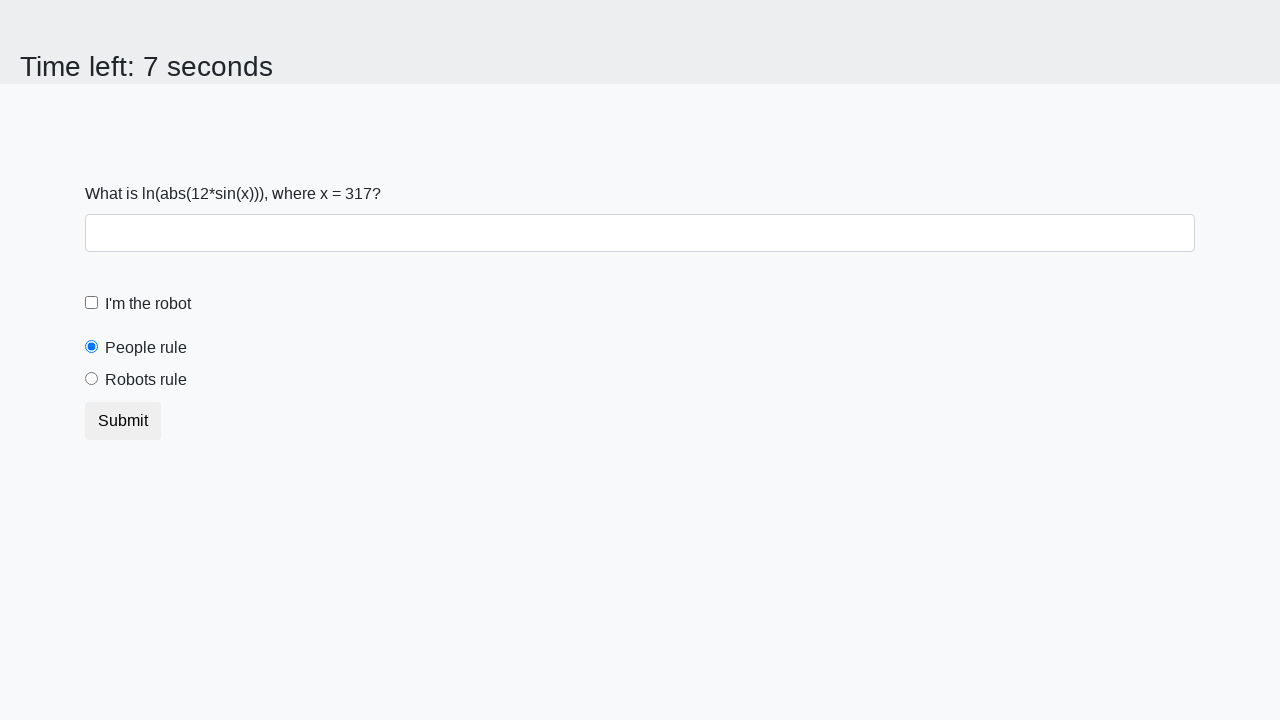

Read input value from page element with ID 'input_value'
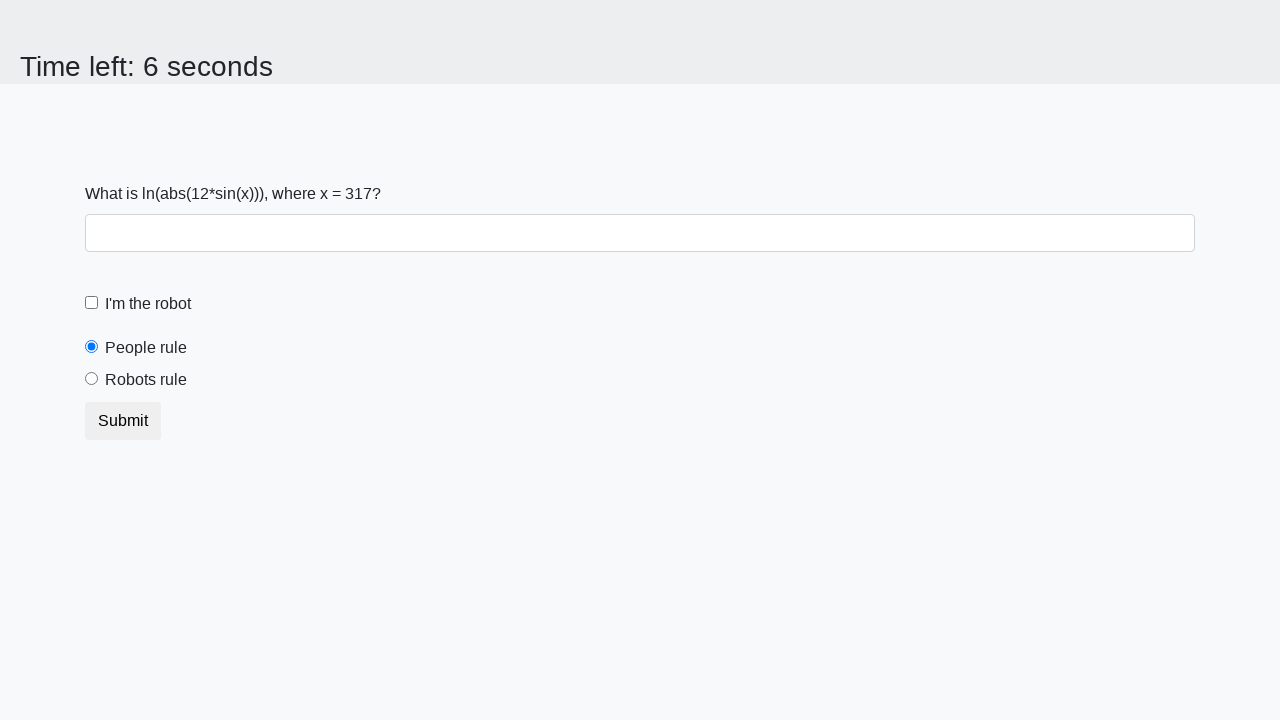

Filled answer field with logarithmic formula result on #answer
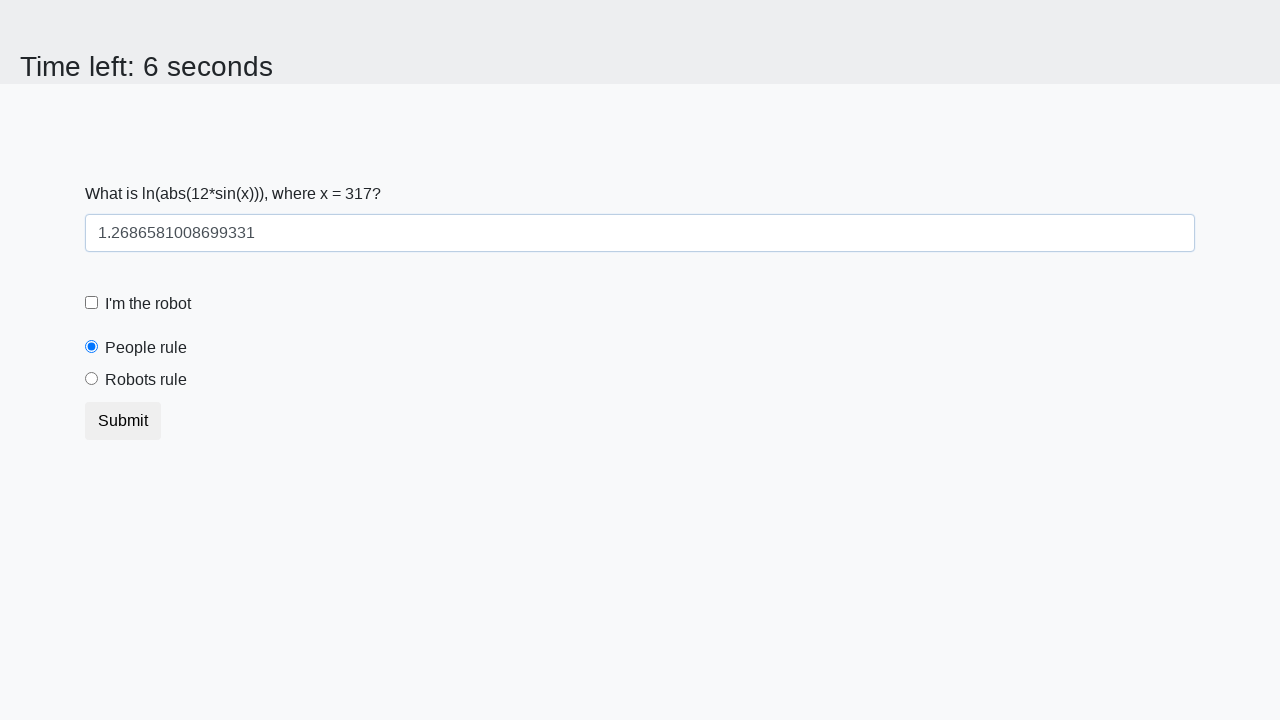

Clicked robot checkbox at (92, 303) on #robotCheckbox
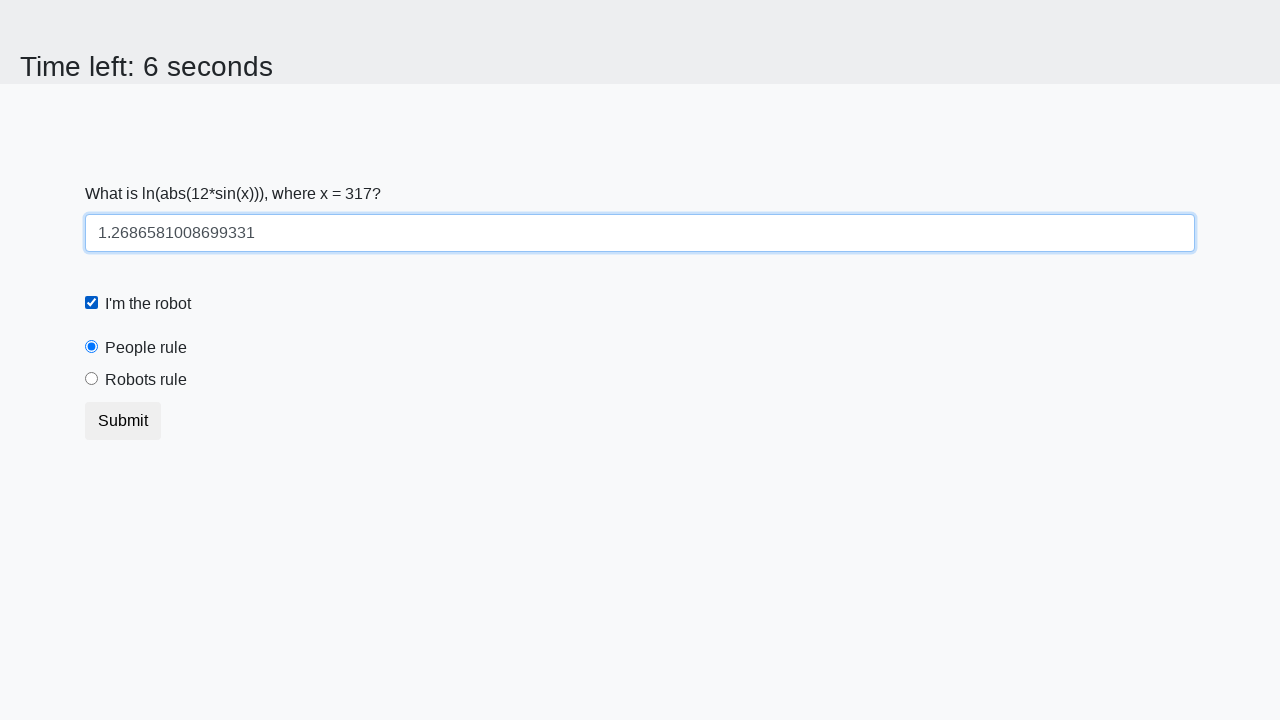

Clicked robots rule checkbox at (92, 379) on #robotsRule
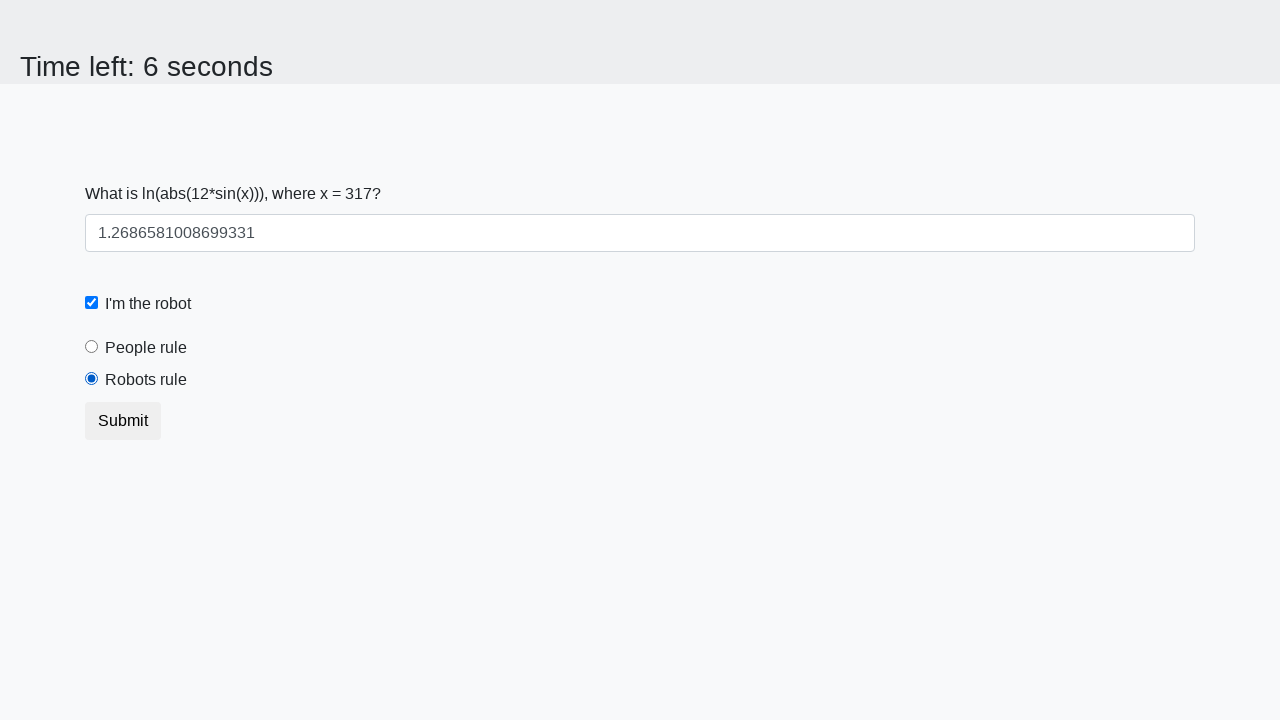

Clicked submit button to submit the math challenge form at (123, 421) on button.btn
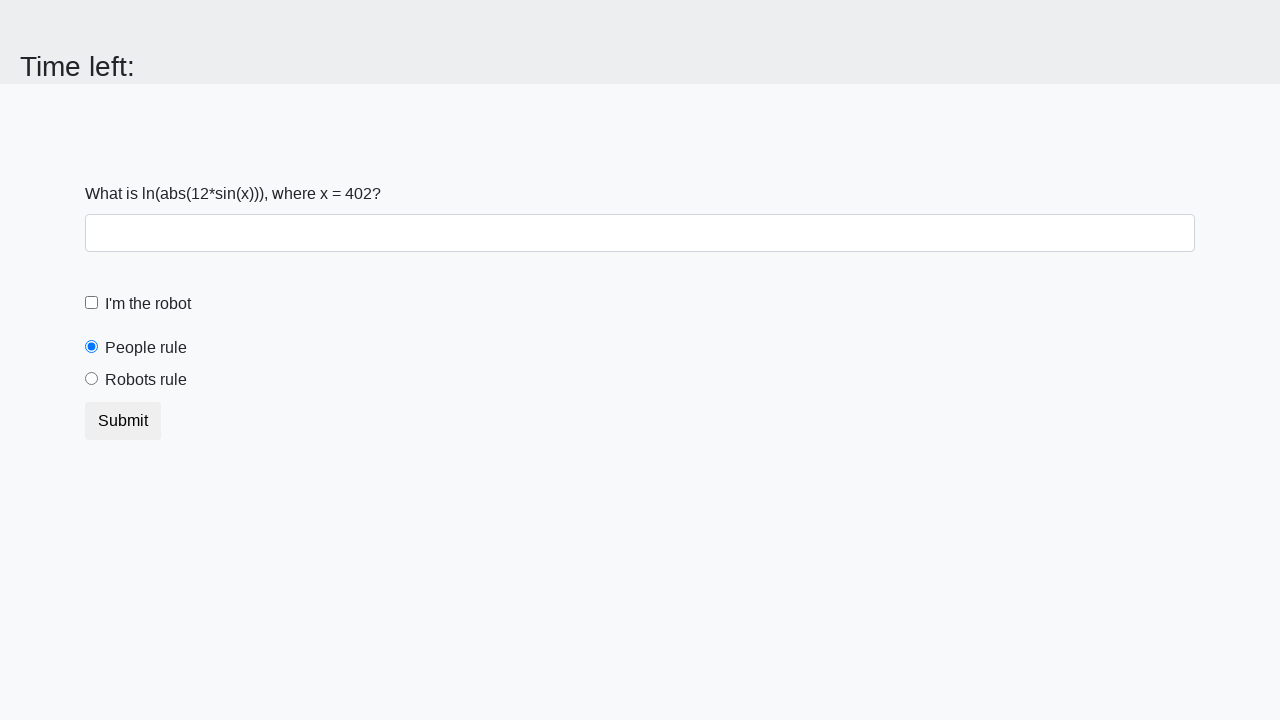

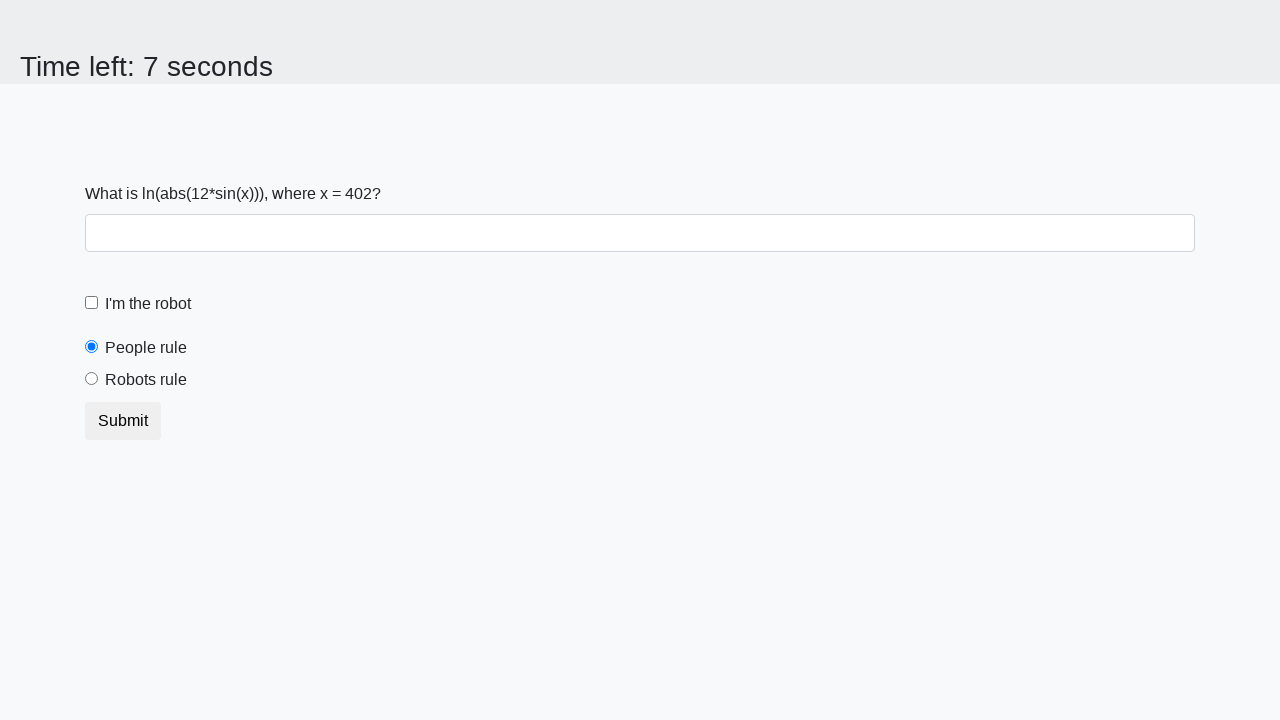